Tests date picker functionality by selecting a specific date (day, month, and year) from a calendar widget

Starting URL: https://demoqa.com/date-picker

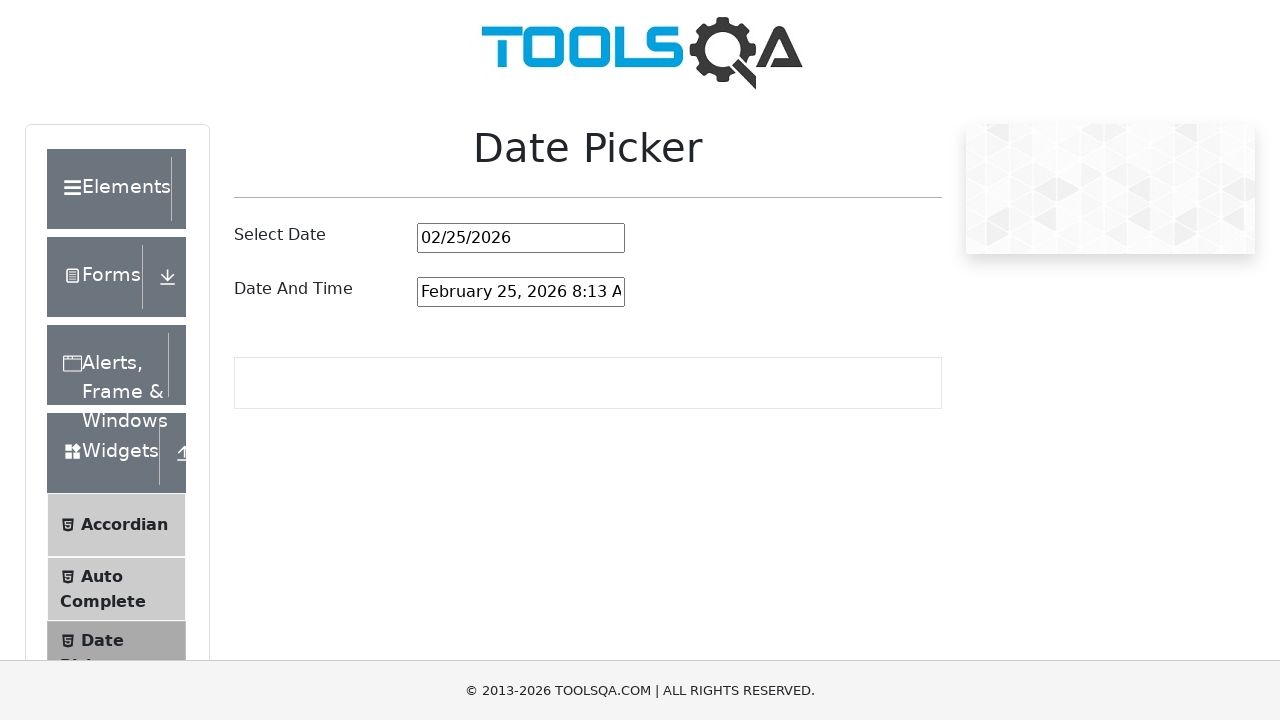

Clicked on date input field to open calendar widget at (521, 238) on #datePickerMonthYearInput
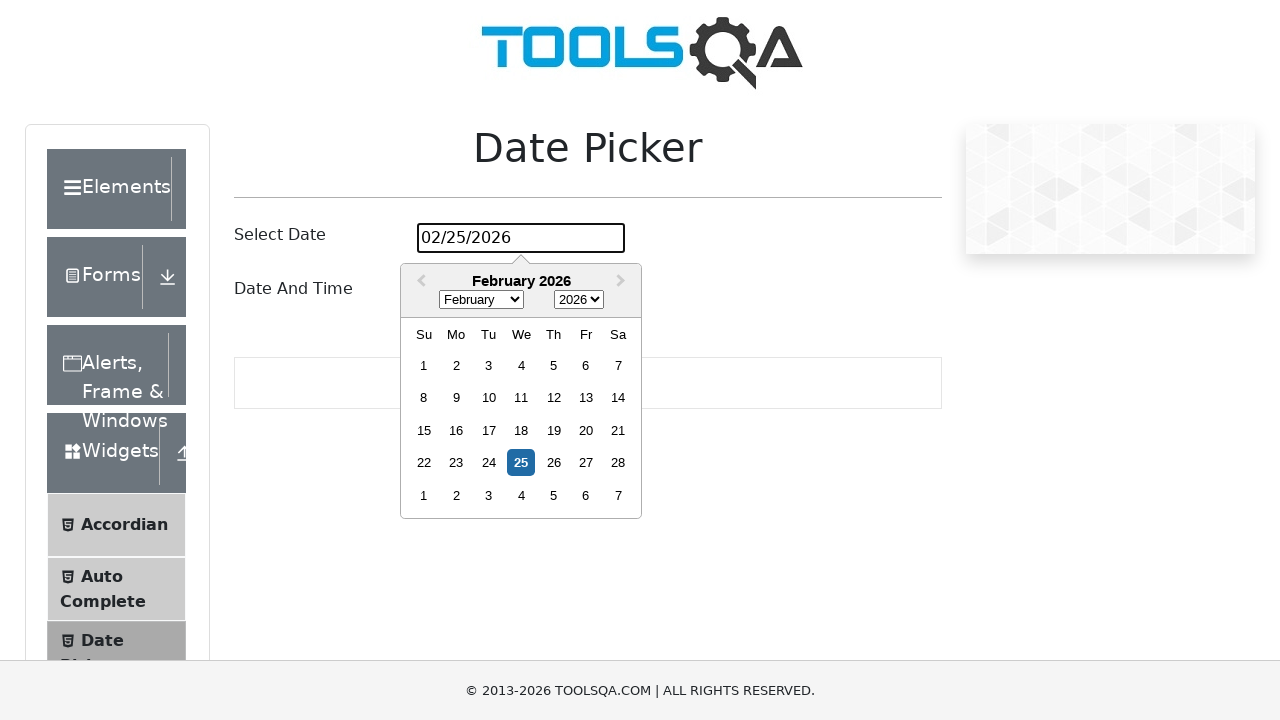

Selected June from month dropdown on .react-datepicker__month-select
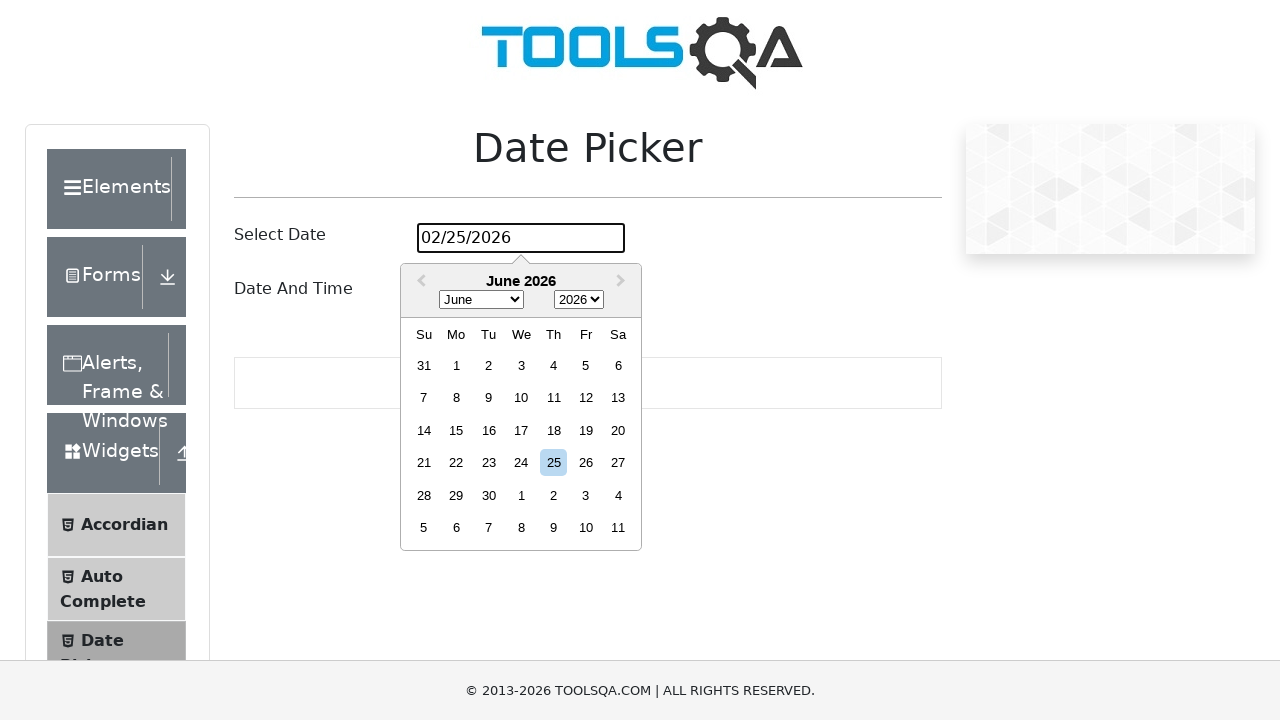

Selected 2028 from year dropdown on .react-datepicker__year-select
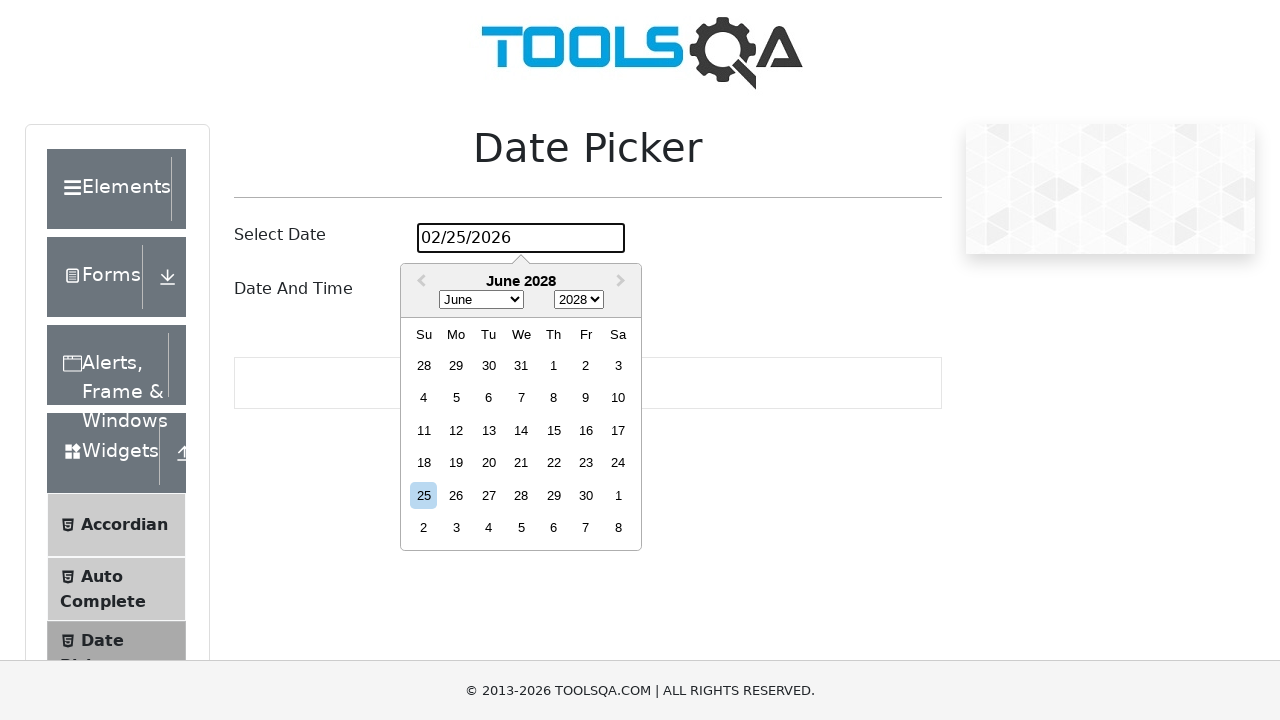

Clicked on day 18 in the calendar to select the date at (424, 463) on .react-datepicker__day--018:not(.react-datepicker__day--outside-month)
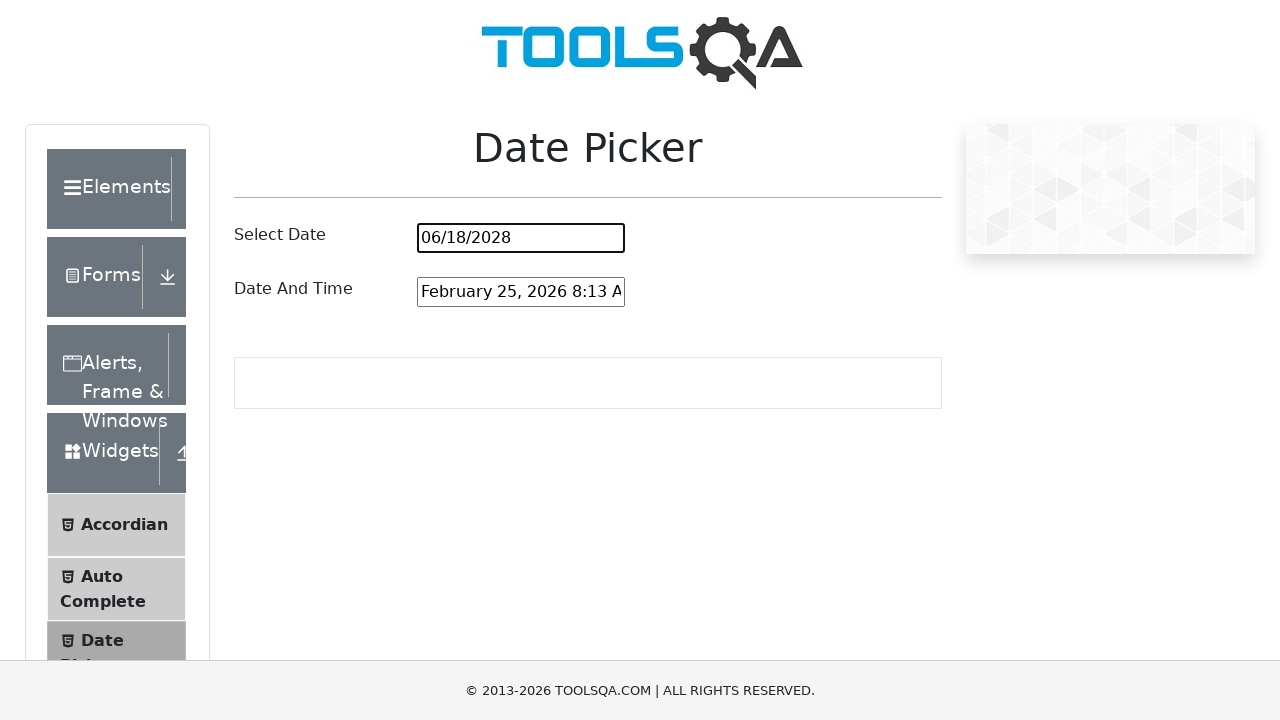

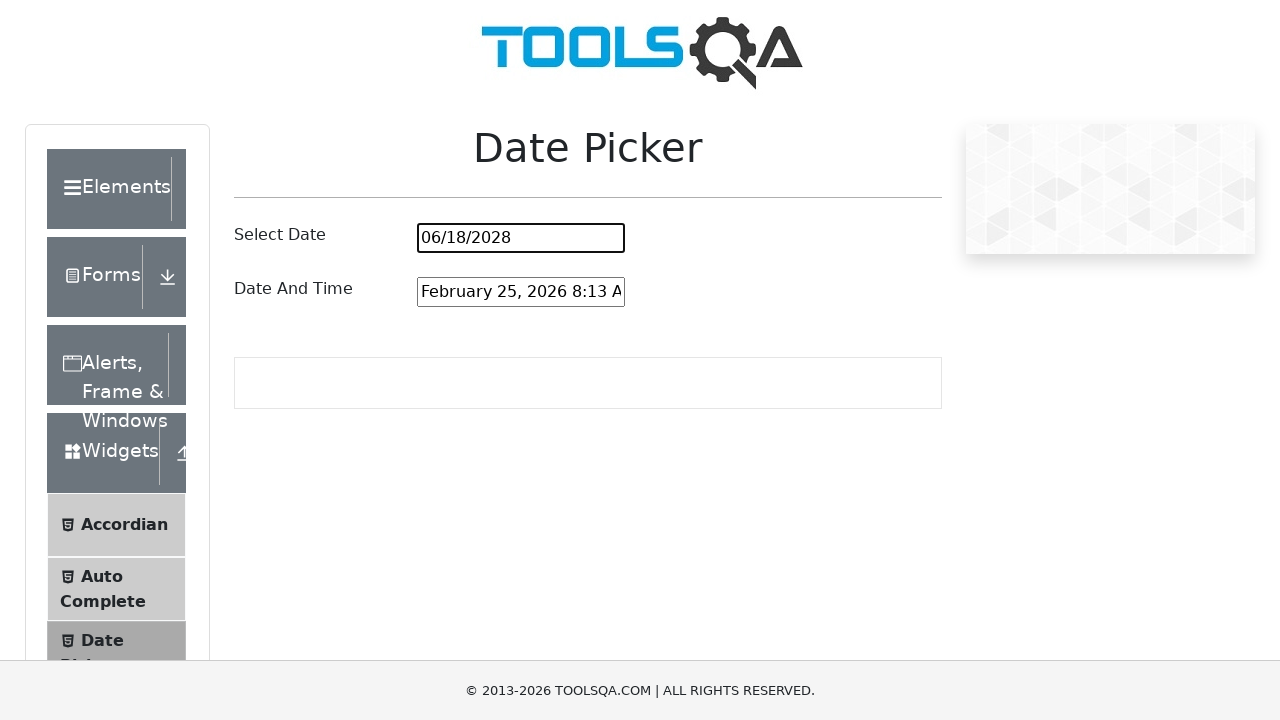